Navigates to OrangeHRM contact sales page and verifies that links are present on the page

Starting URL: https://www.orangehrm.com/contact-sales/

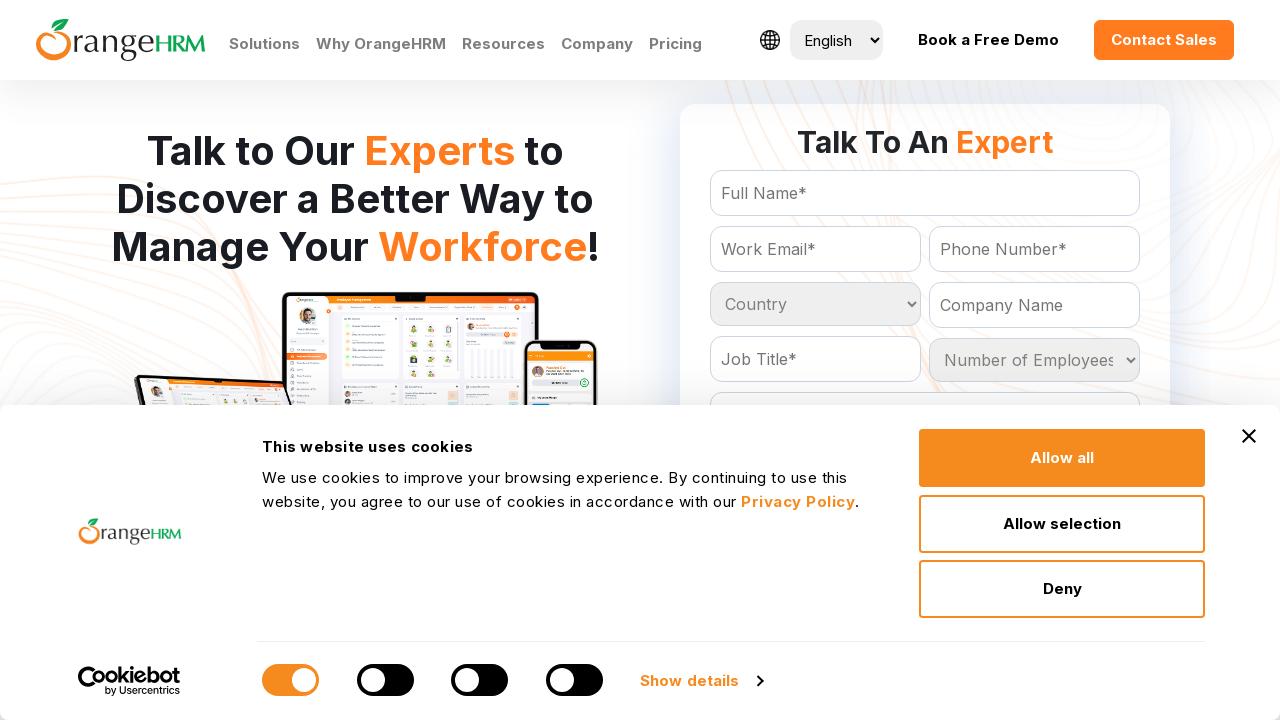

Waited for links to load on OrangeHRM contact sales page
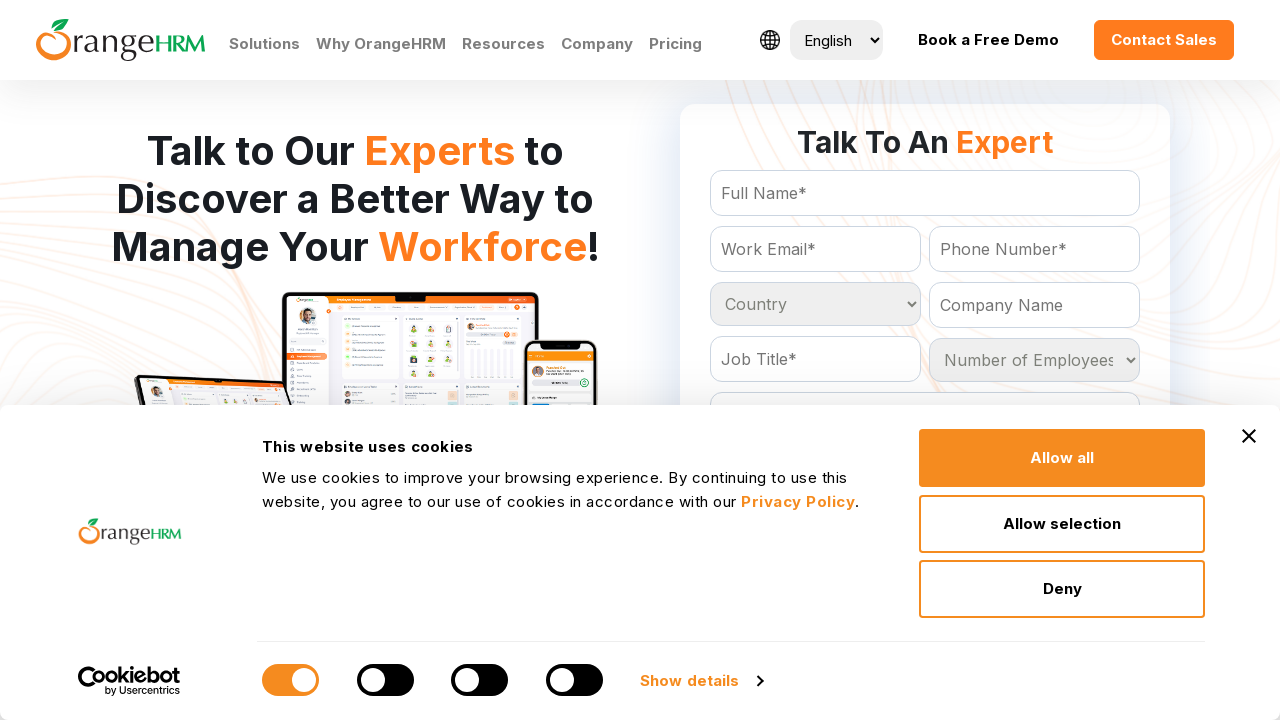

Located all anchor elements on the page
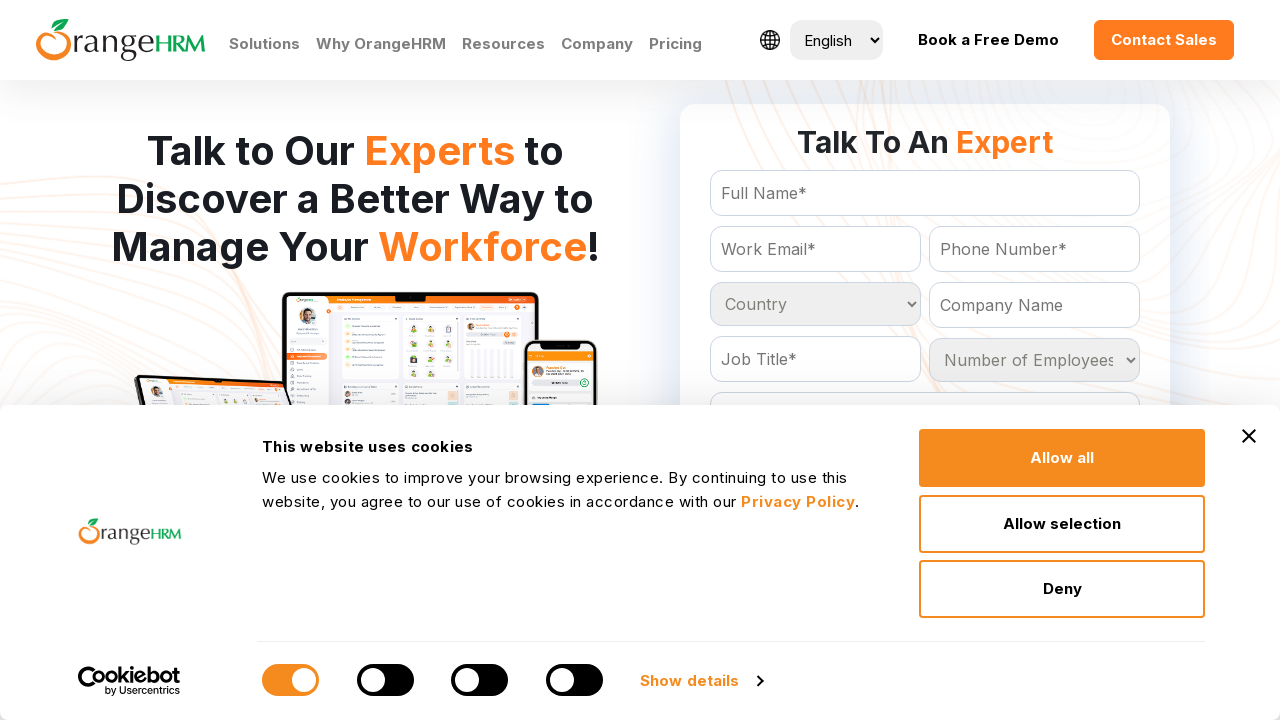

Verified that 212 links are present on the page
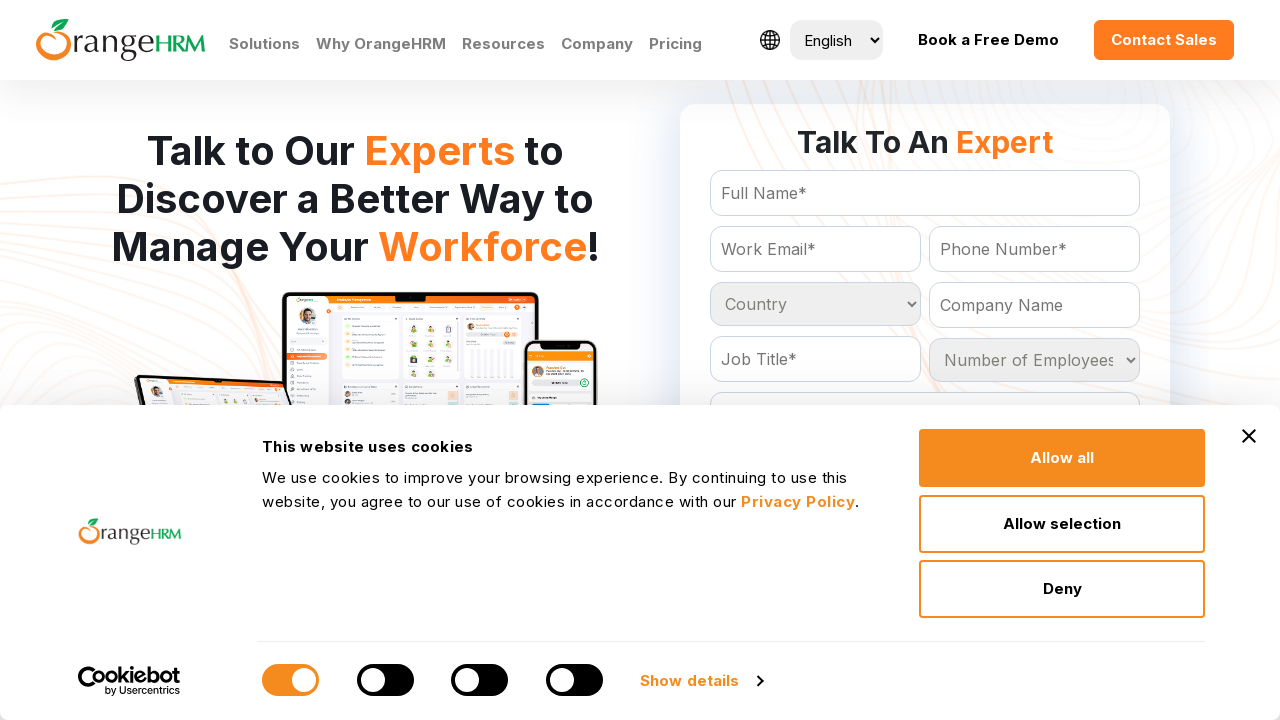

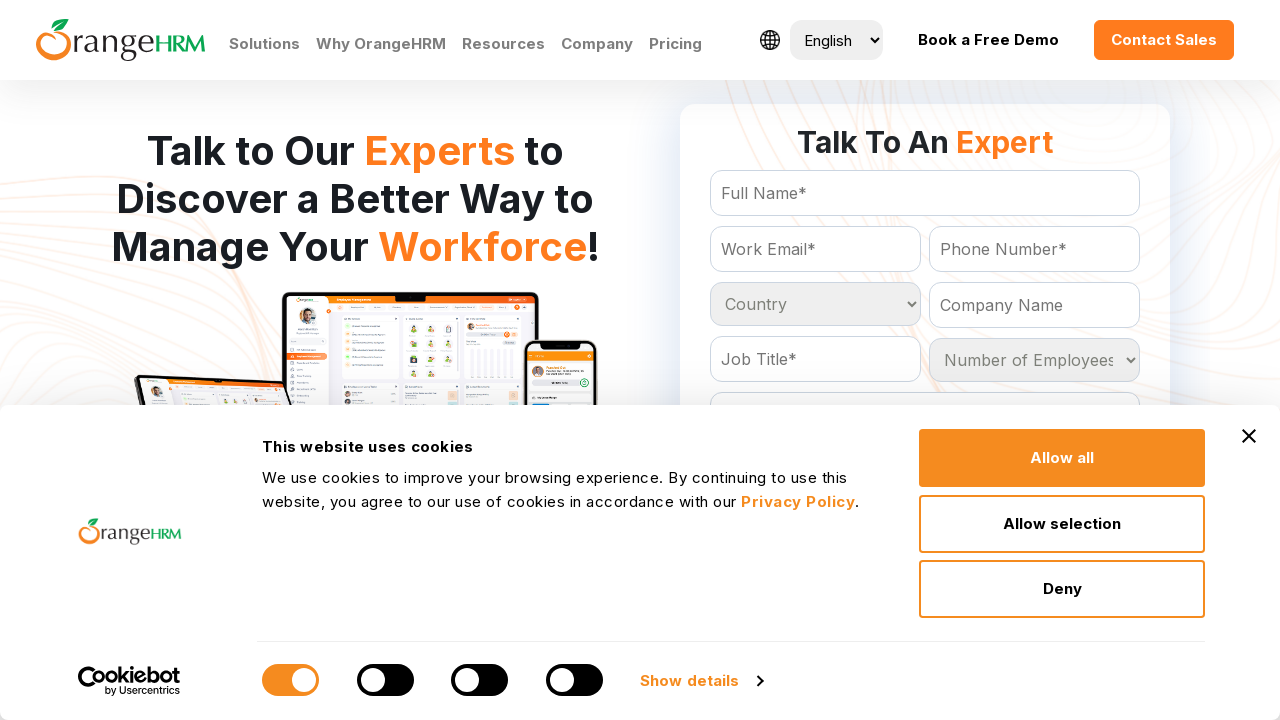